Navigates to a job tracker application and verifies it loads correctly at desktop and mobile viewport sizes

Starting URL: https://total-job-tracker.vercel.app

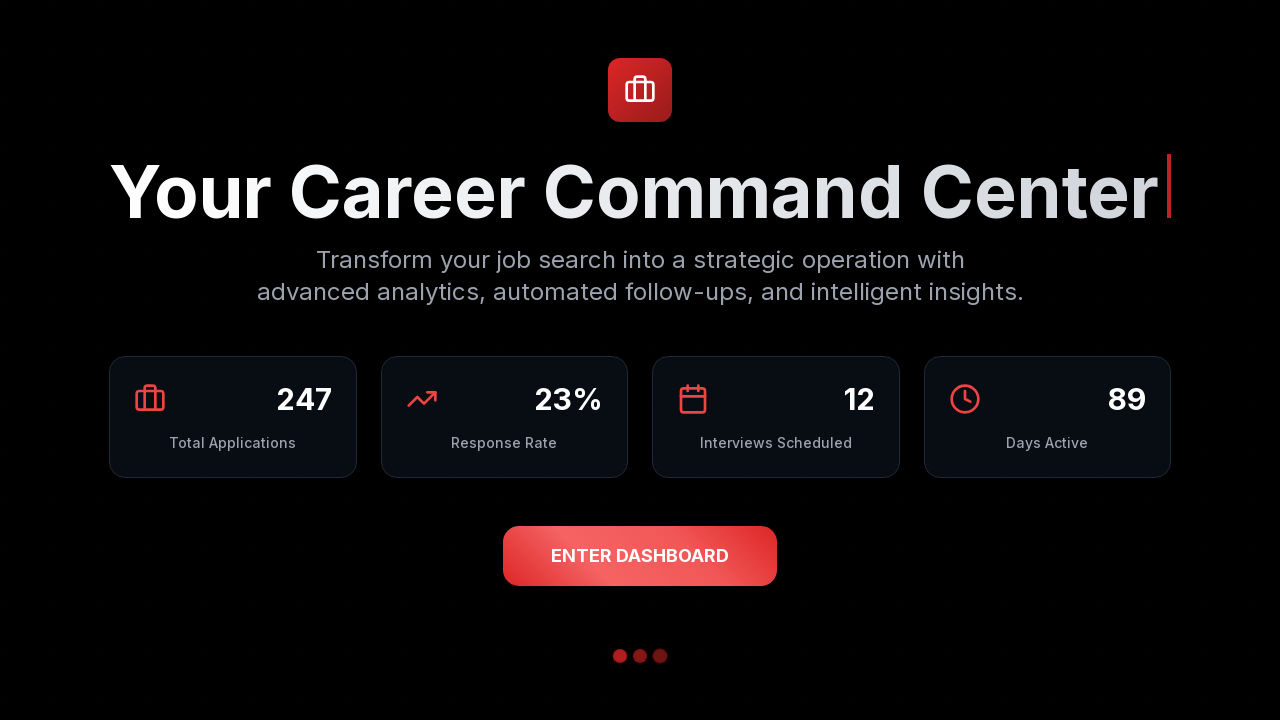

Waited for page to reach network idle state
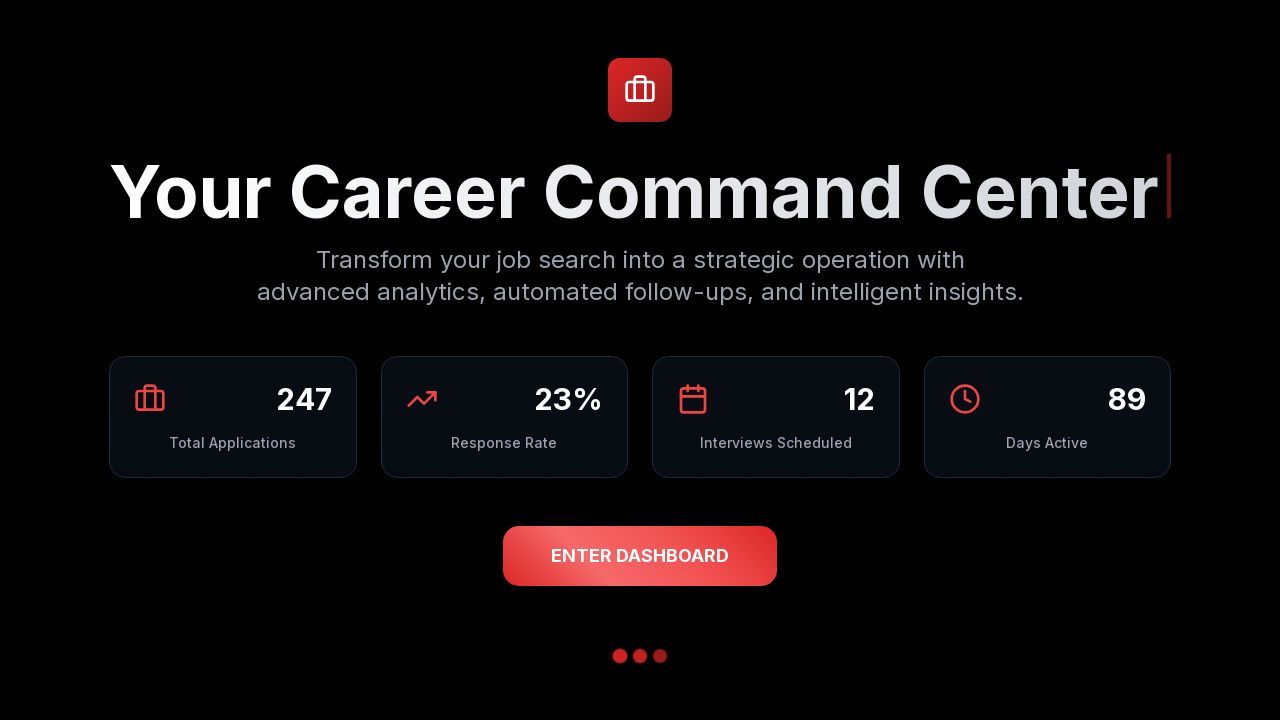

Waited 2 seconds for animations to complete
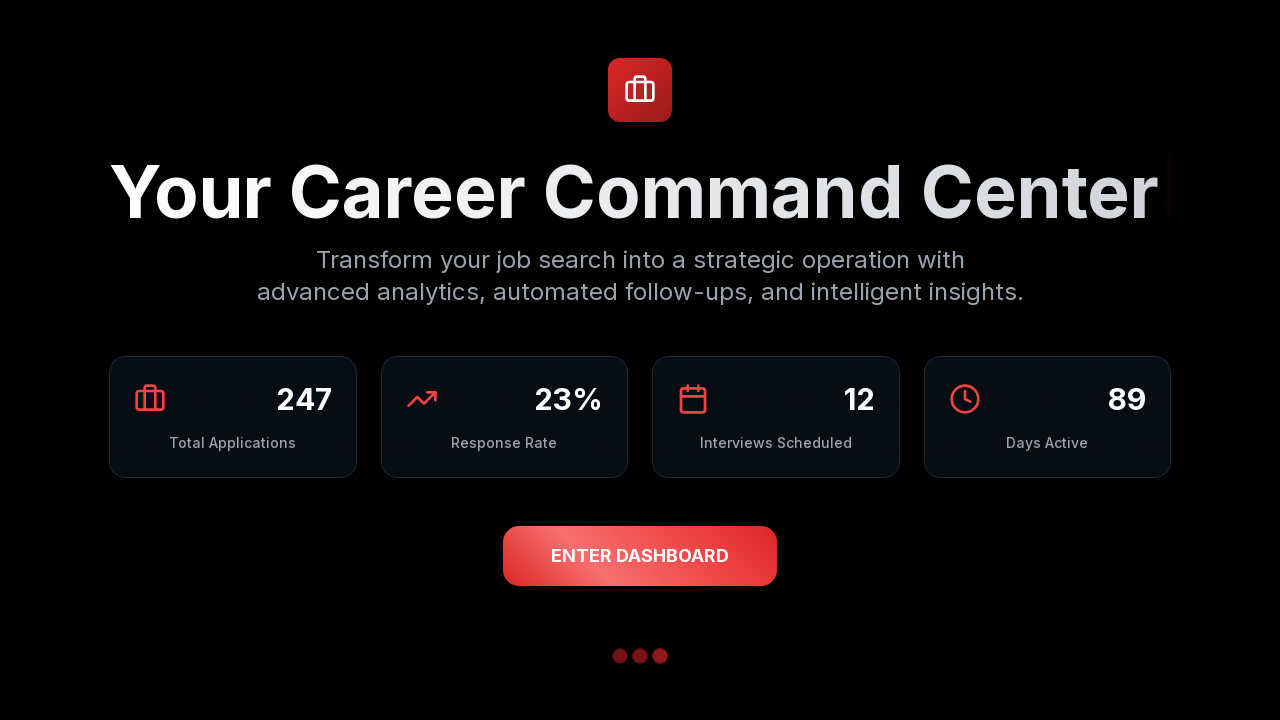

Changed viewport to mobile size (375x667)
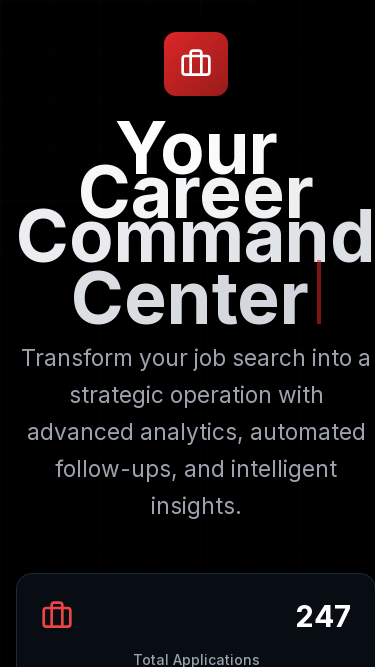

Waited 1 second for mobile layout to settle
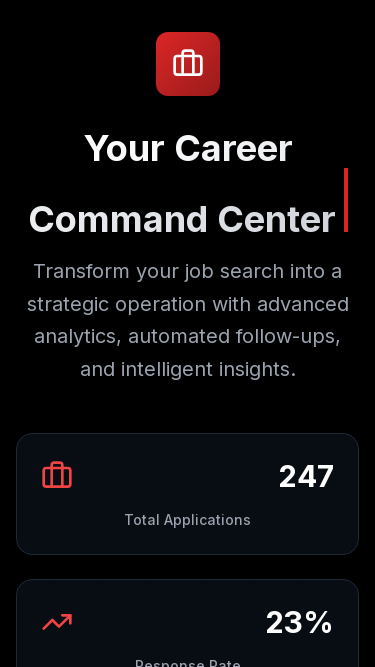

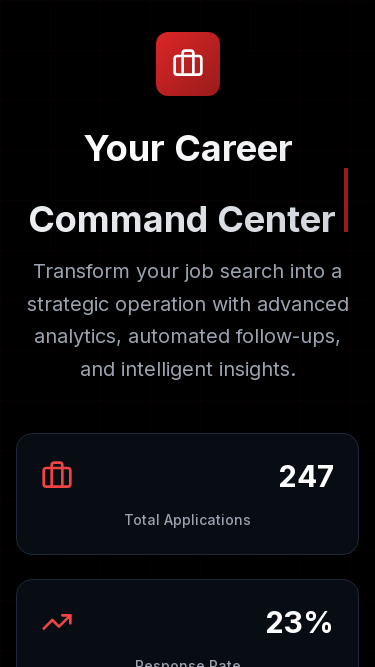